Tests checkbox functionality by selecting Option 2 and Option 3, then verifying the result message displays the selected options

Starting URL: https://kristinek.github.io/site/examples/actions

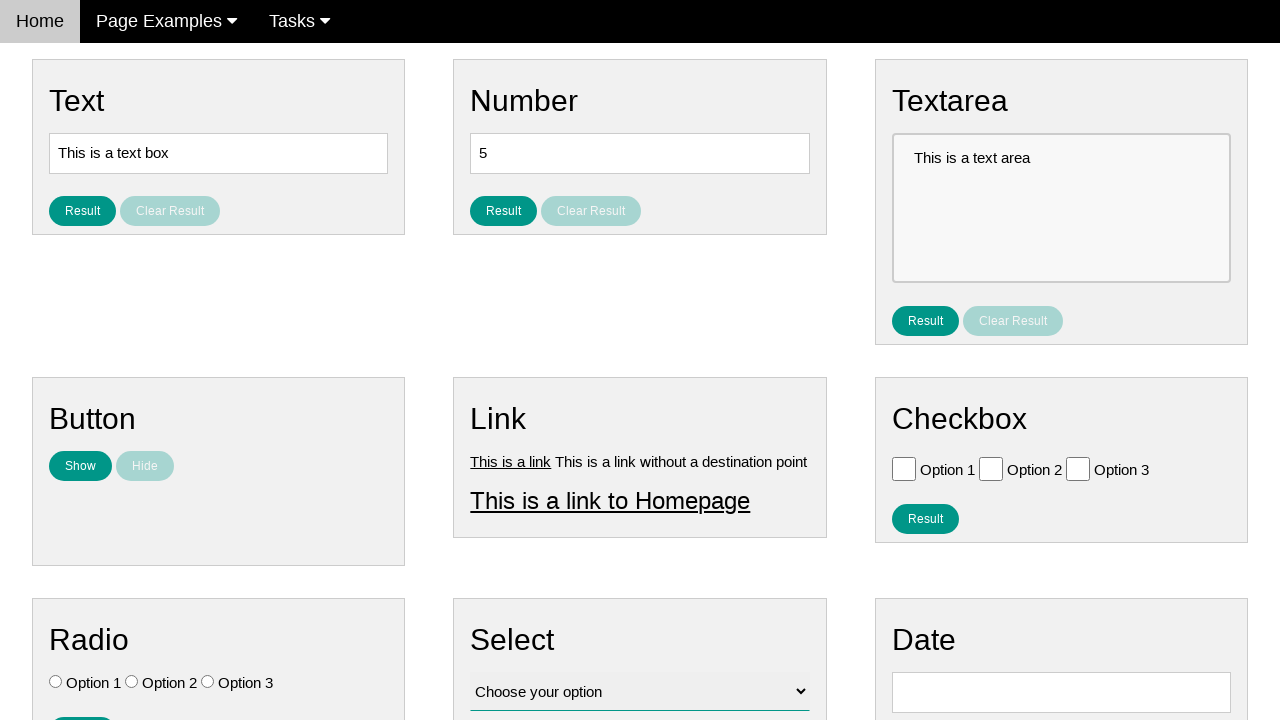

Located all checkboxes on the page
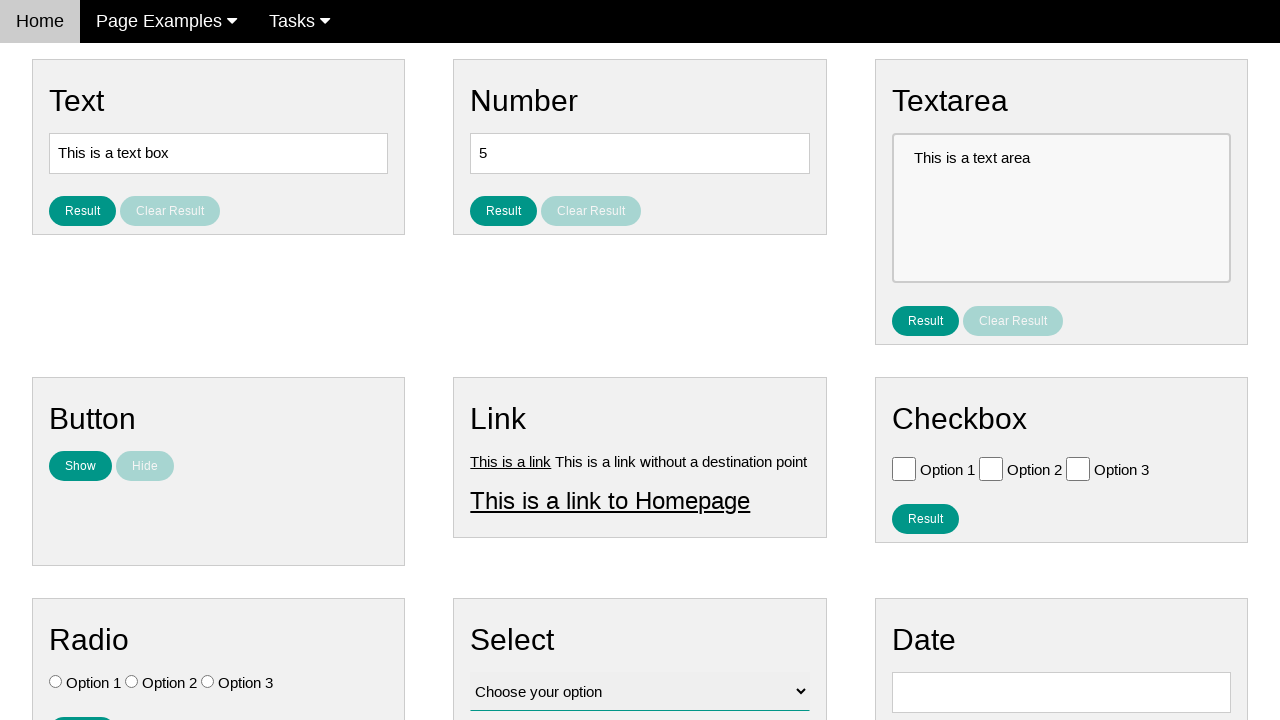

Verified that no checkboxes are initially selected
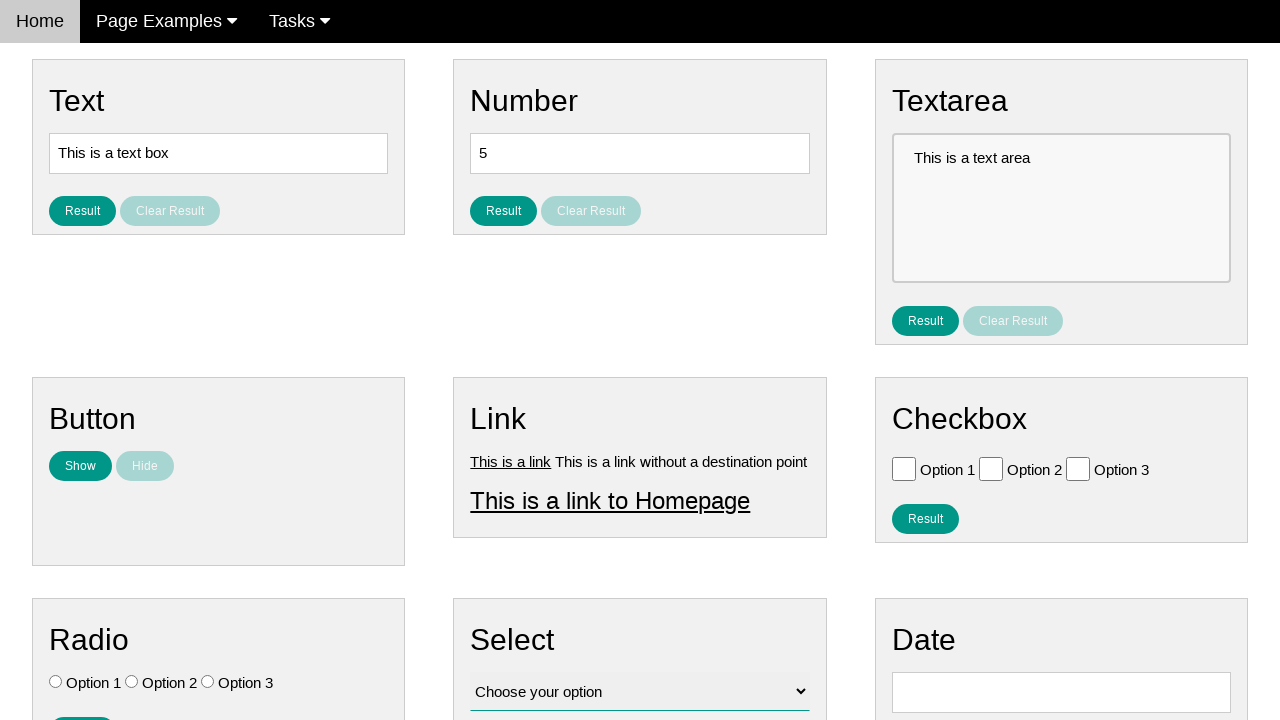

Clicked Option 2 checkbox at (991, 468) on #vfb-6-1
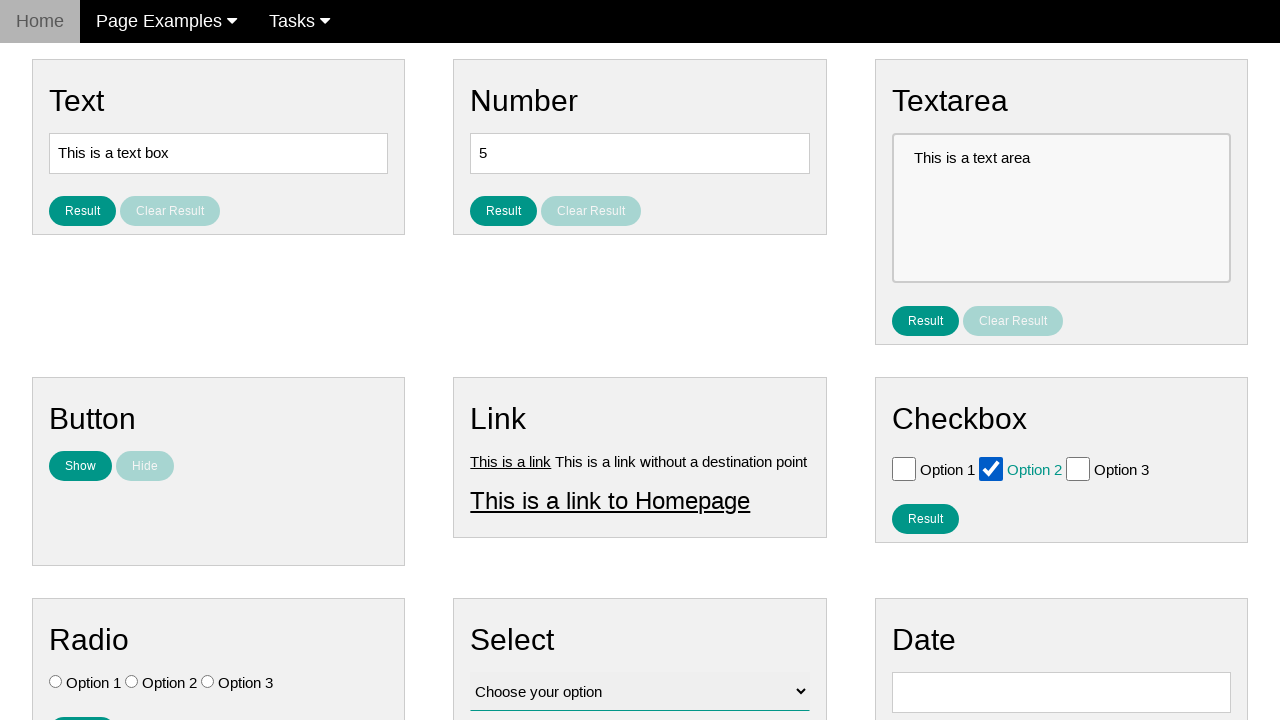

Verified Option 1 is not checked
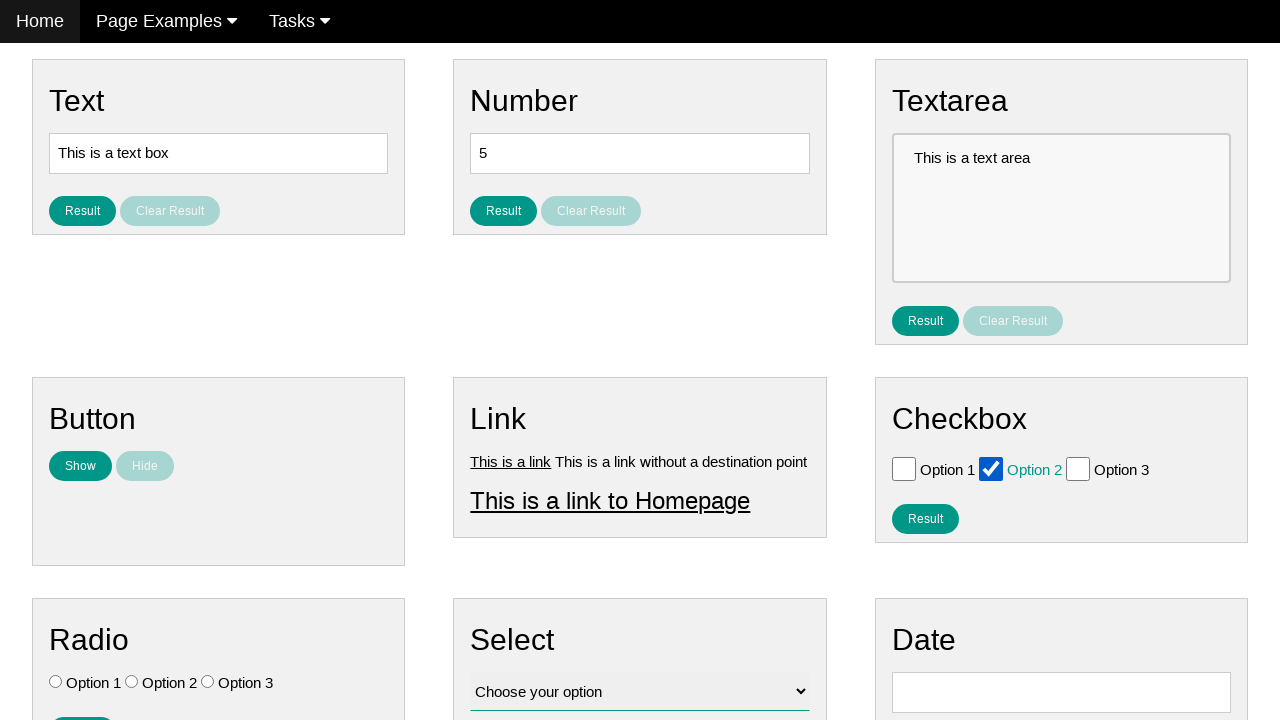

Verified Option 2 is checked
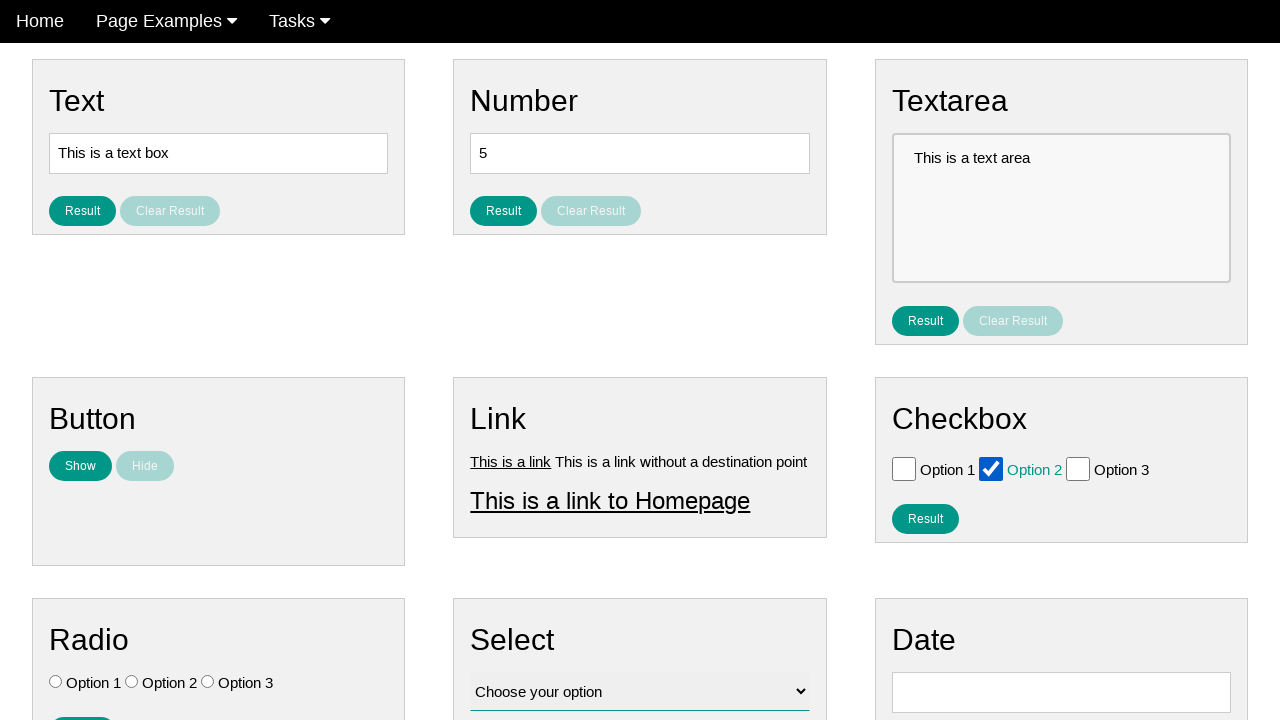

Verified Option 3 is not checked
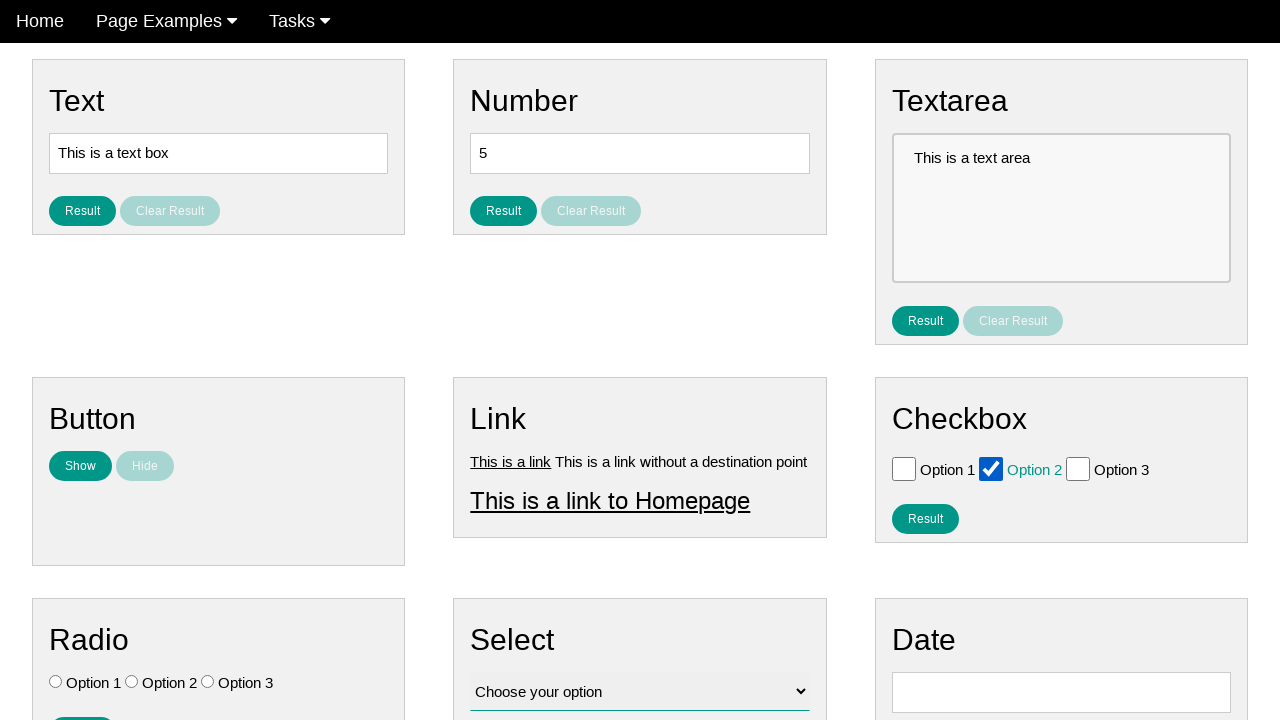

Clicked Option 3 checkbox at (1078, 468) on #vfb-6-2
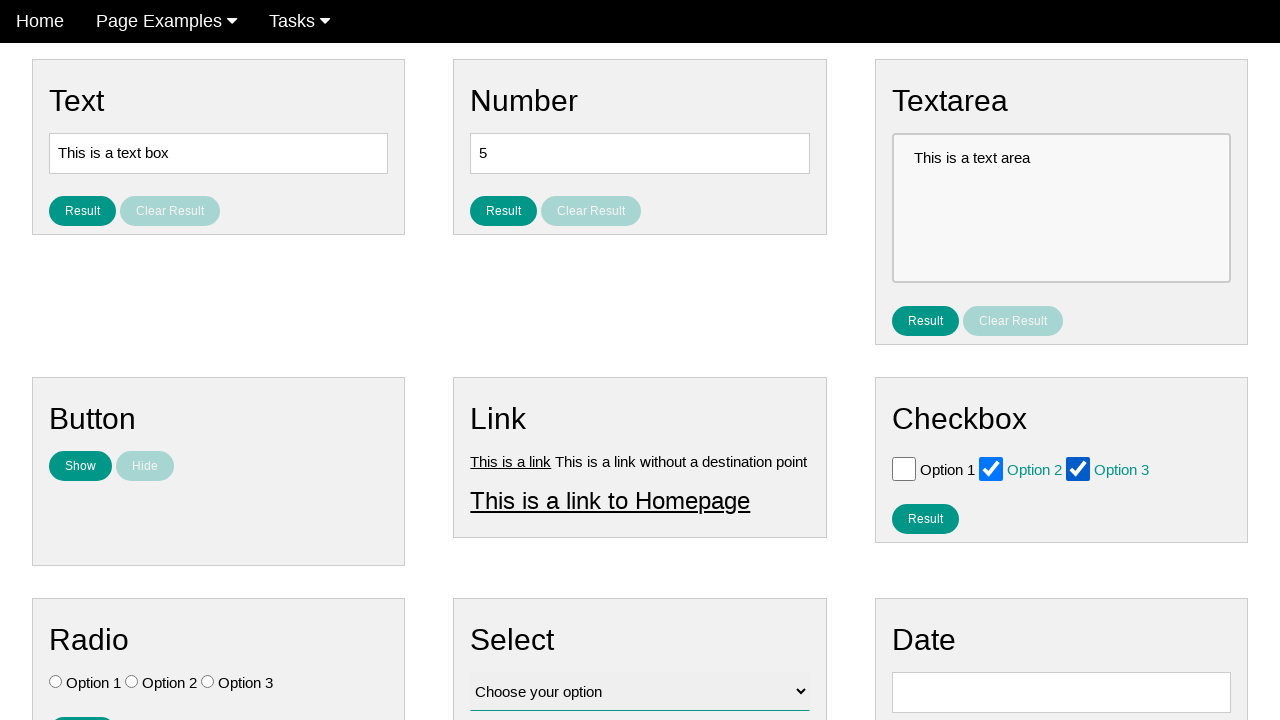

Clicked result button to display selected options at (925, 518) on #result_button_checkbox
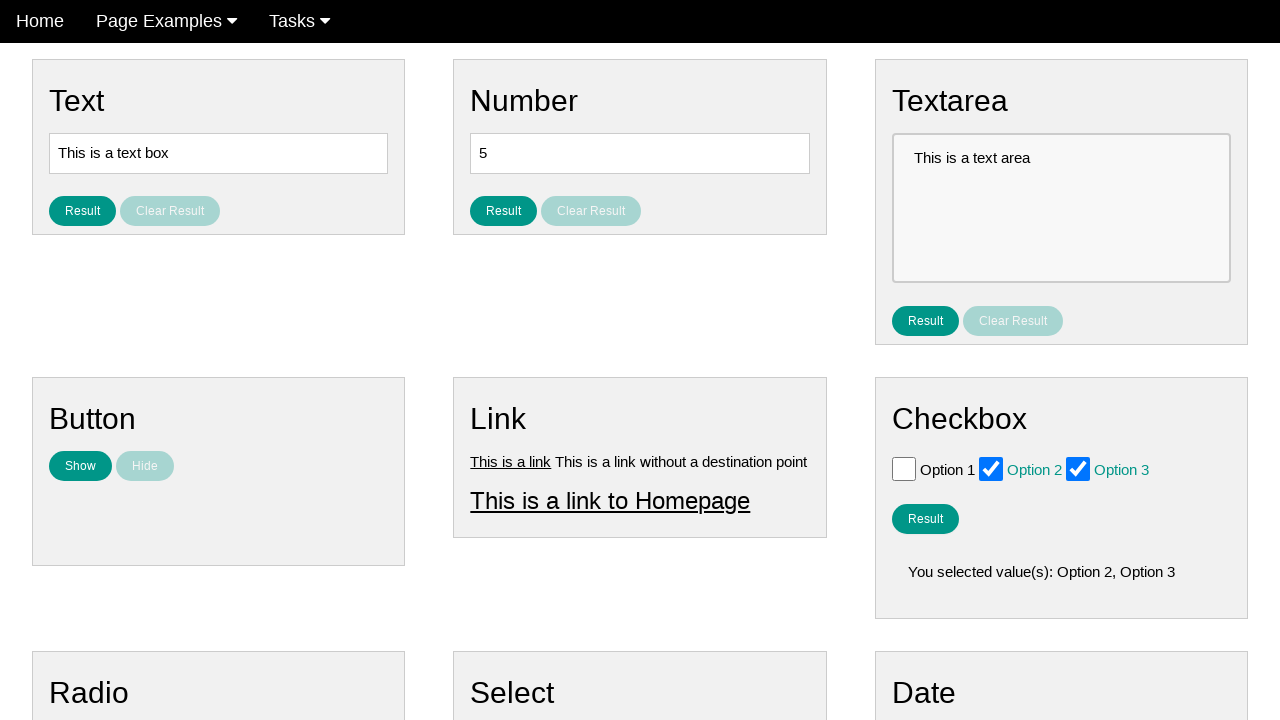

Verified result message displays 'You selected value(s): Option 2, Option 3'
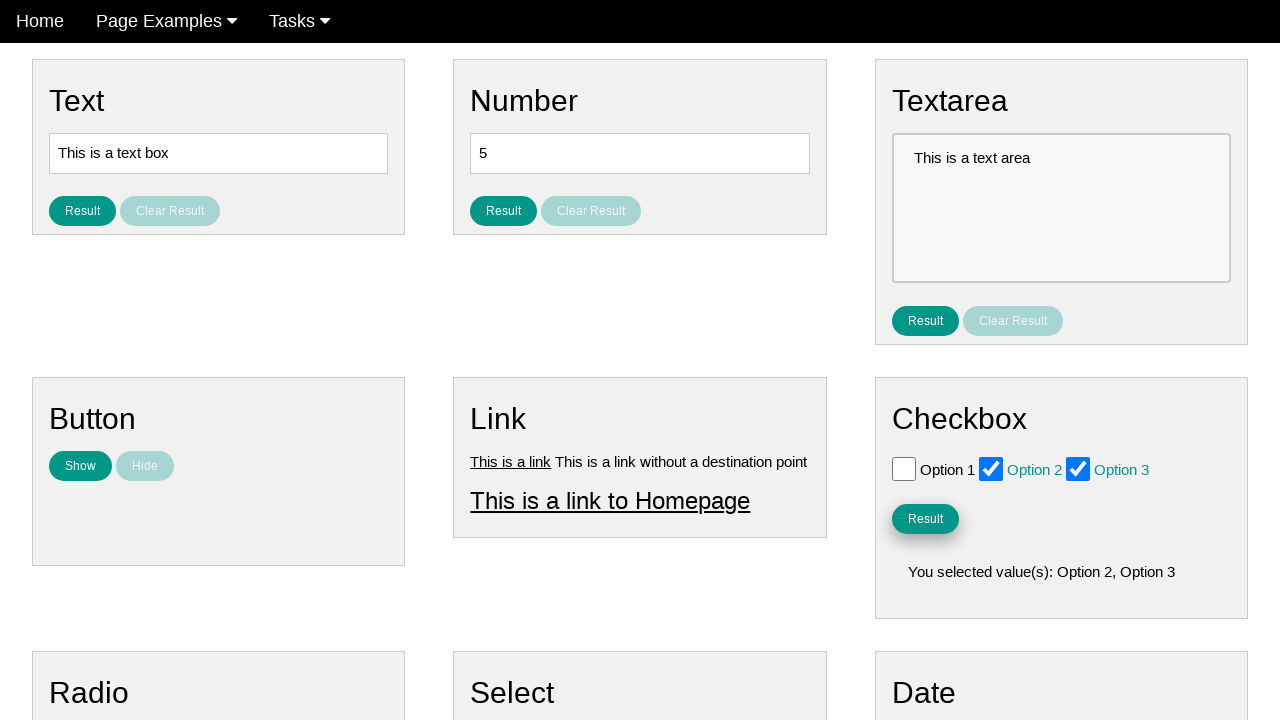

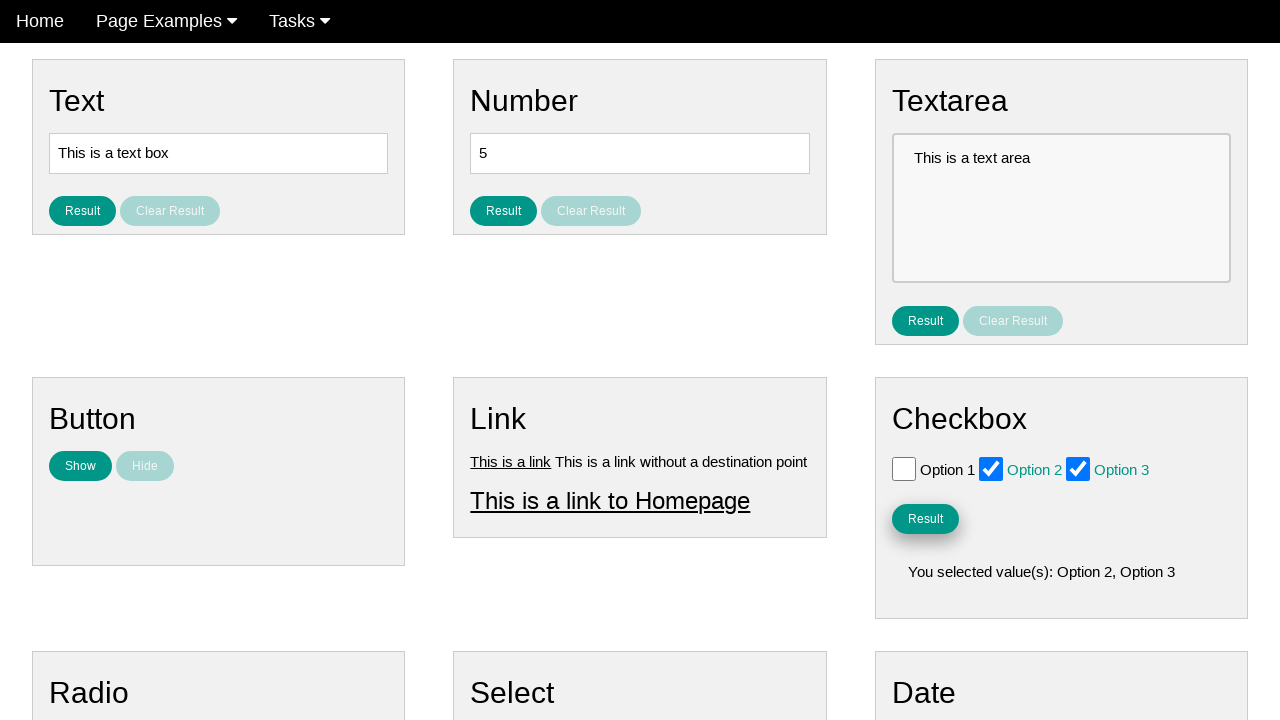